Tests the display status of various form elements and conditionally interacts with them based on their visibility

Starting URL: https://automationfc.github.io/basic-form/index.html

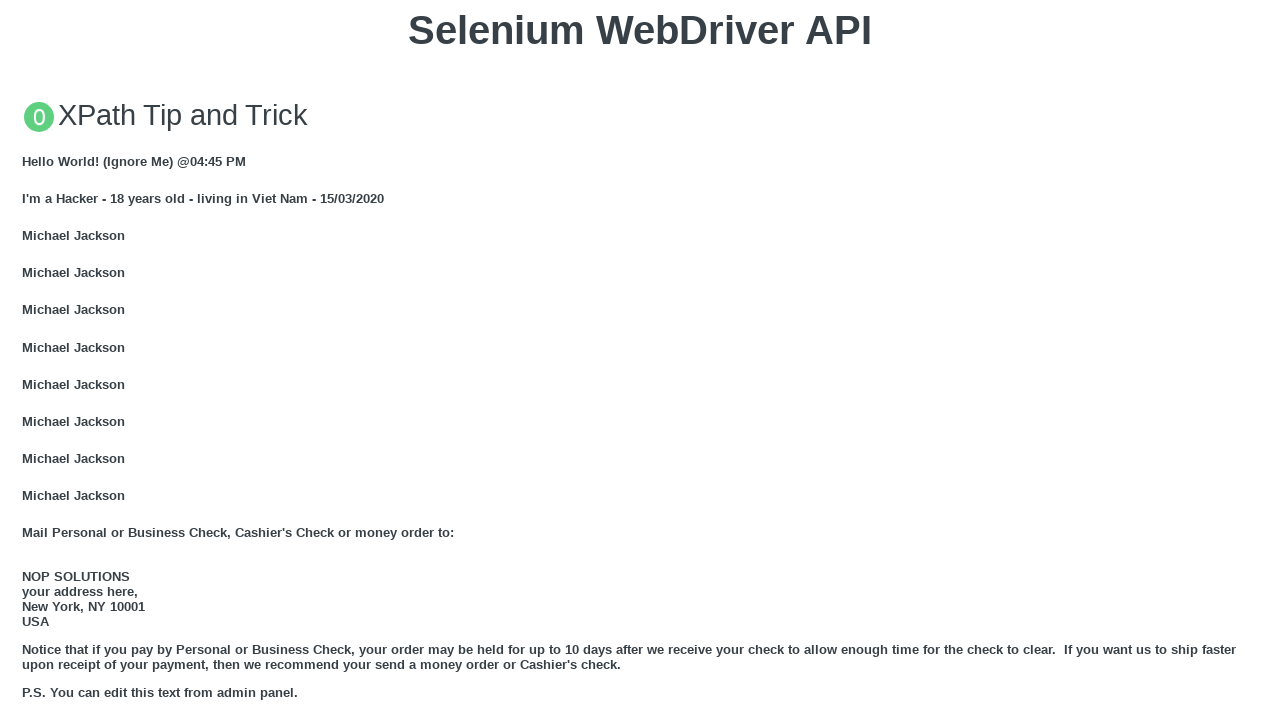

Checked visibility of email field
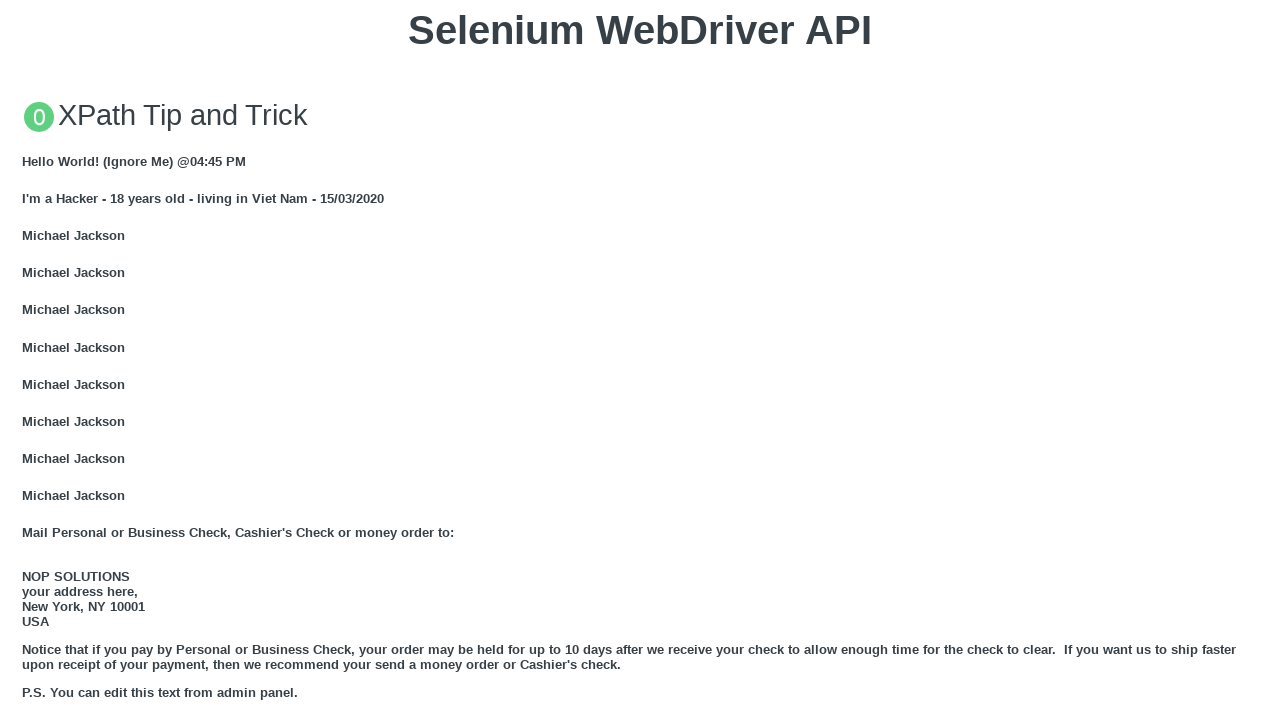

Email field is visible; filled with 'Auto test' on input#mail
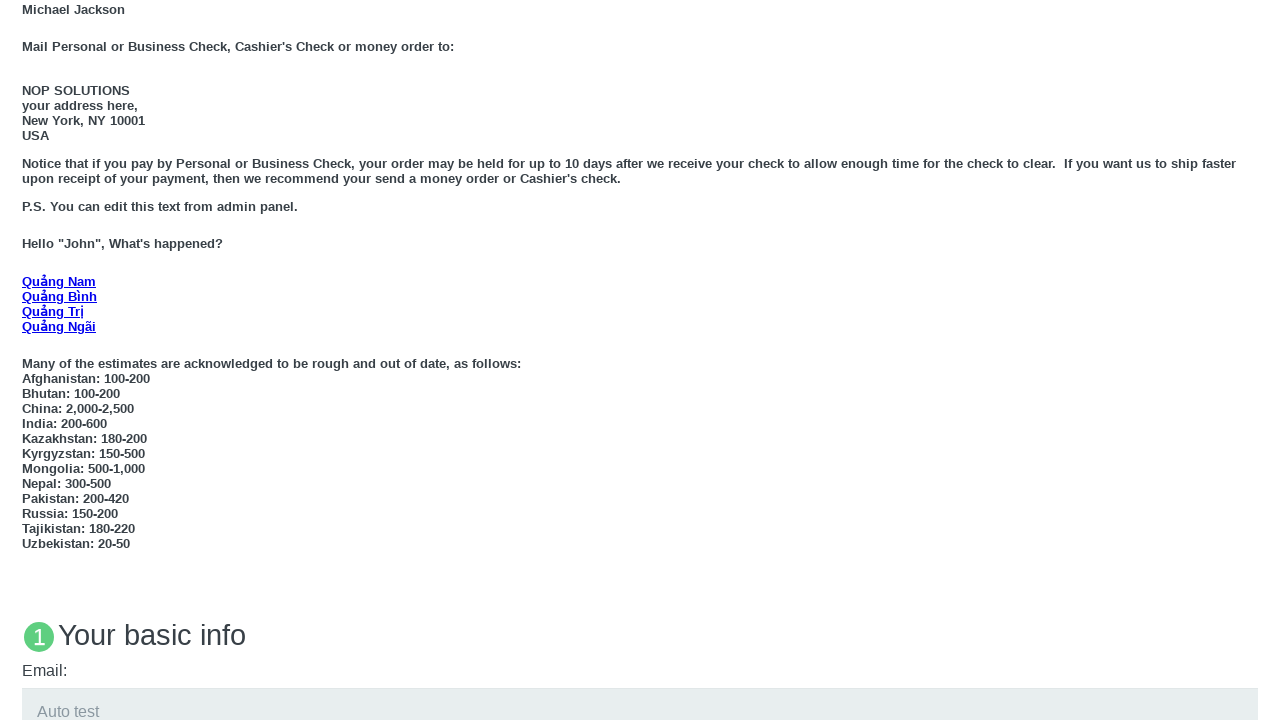

Checked visibility of under 18 radio button
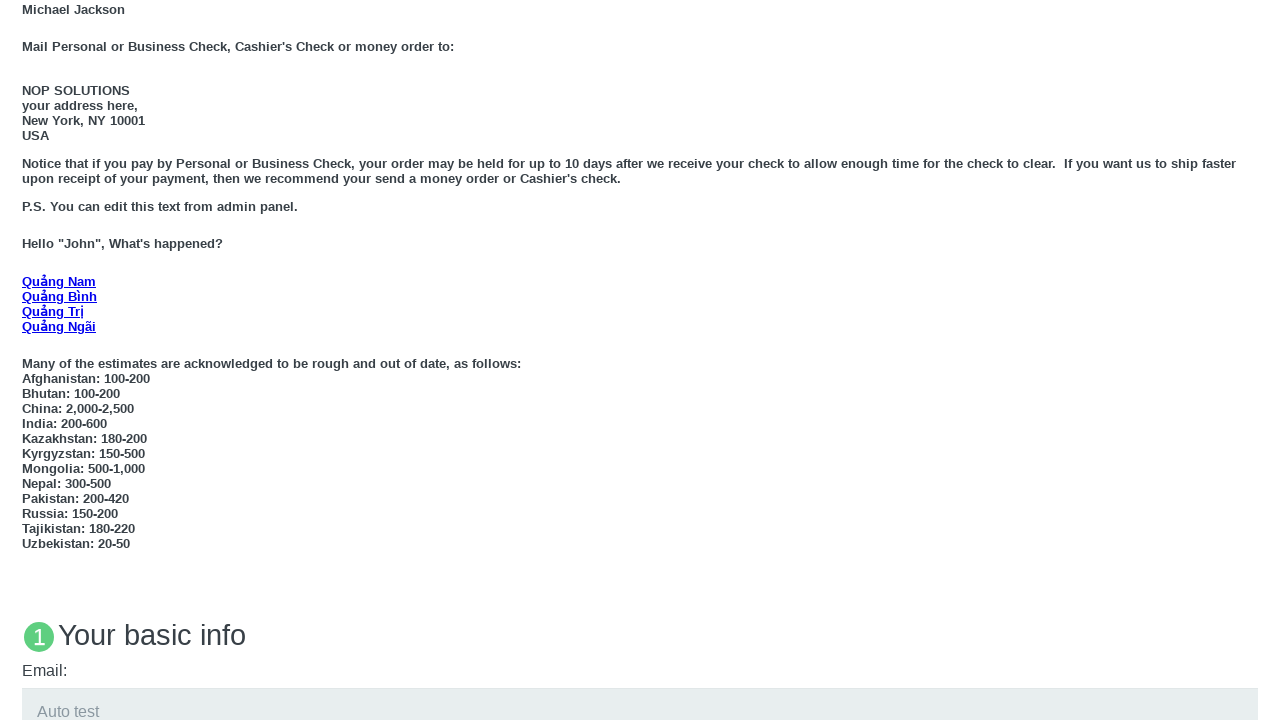

Under 18 radio button is visible; clicked it at (28, 360) on input#under_18
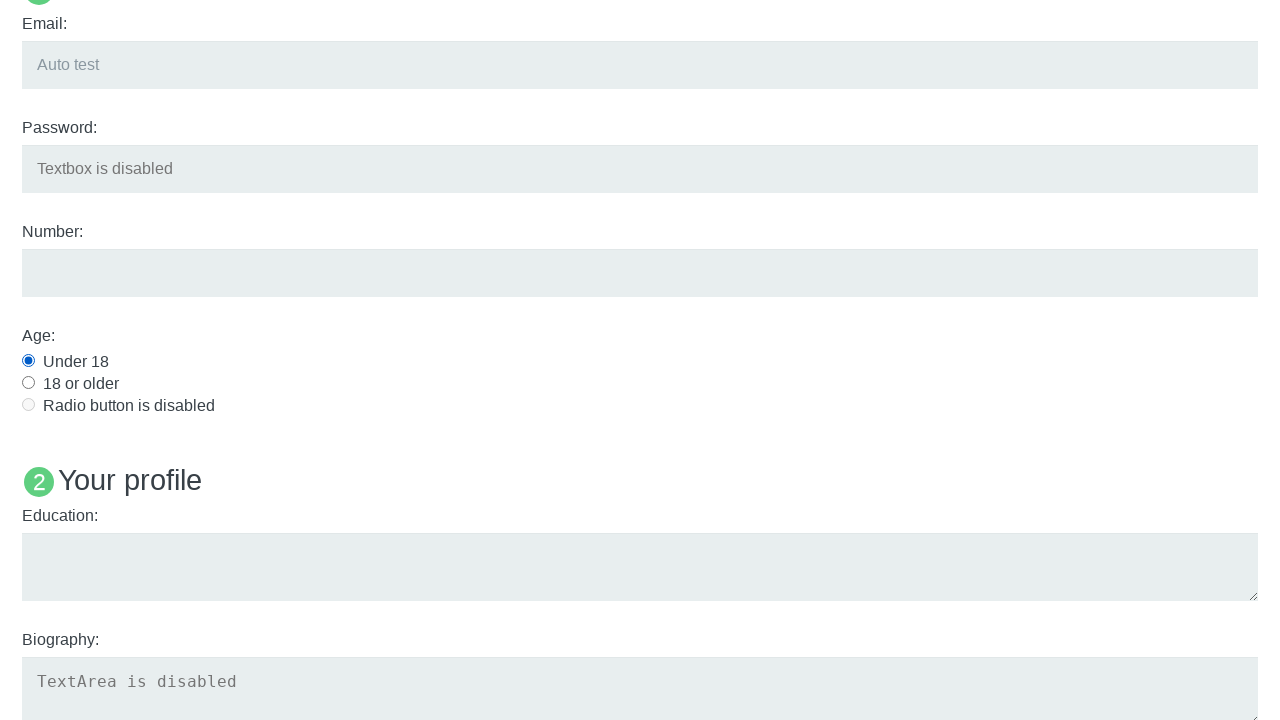

Checked visibility of education textarea
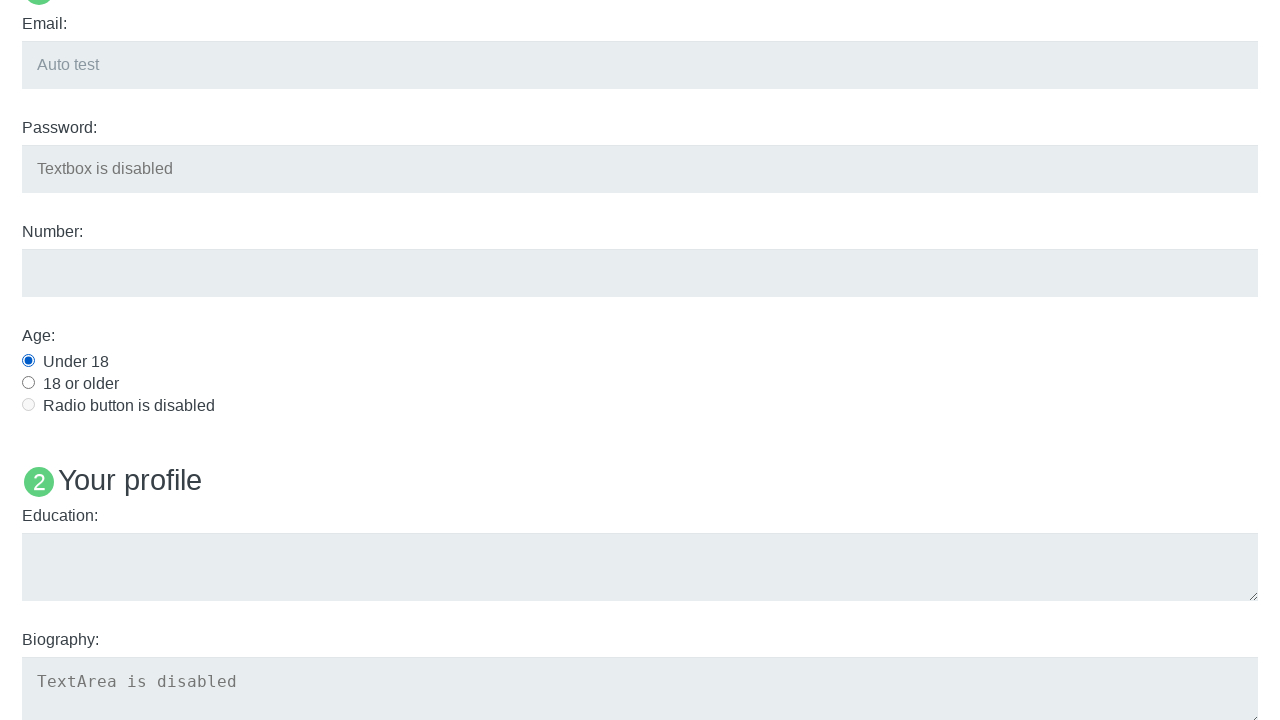

Education textarea is visible; filled with 'Auto test 2' on textarea#edu
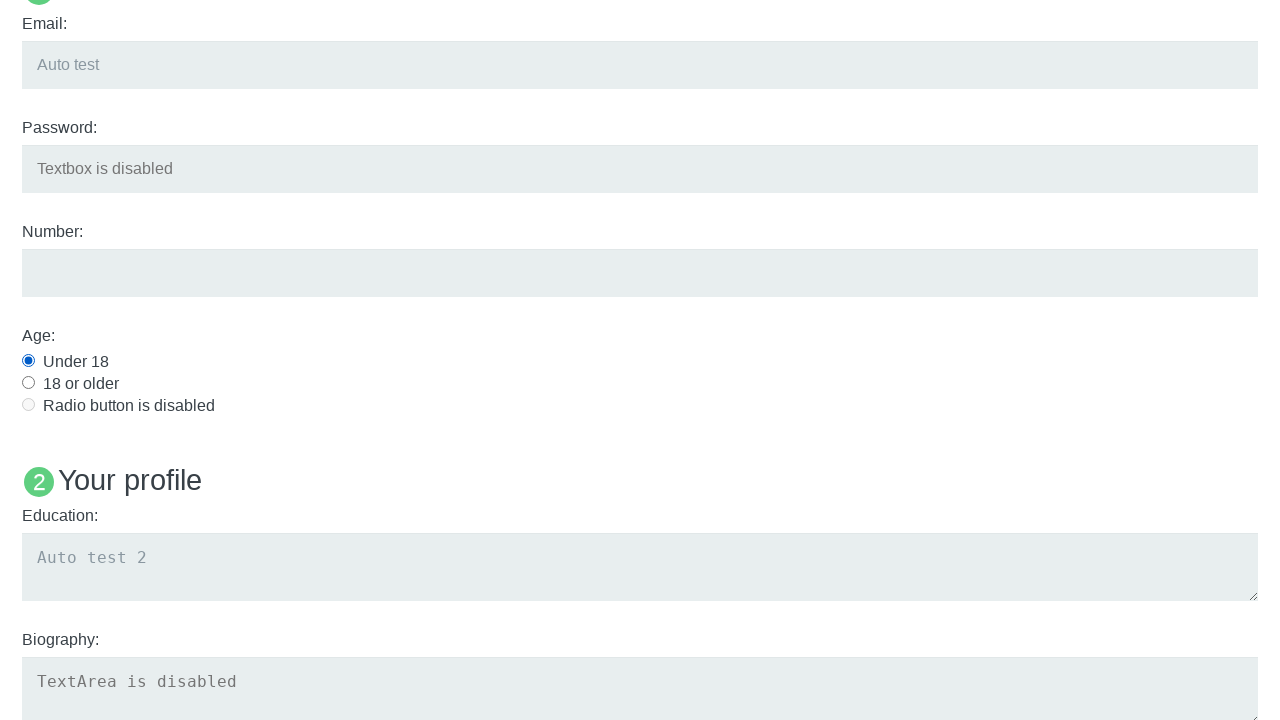

Checked visibility of User5 element
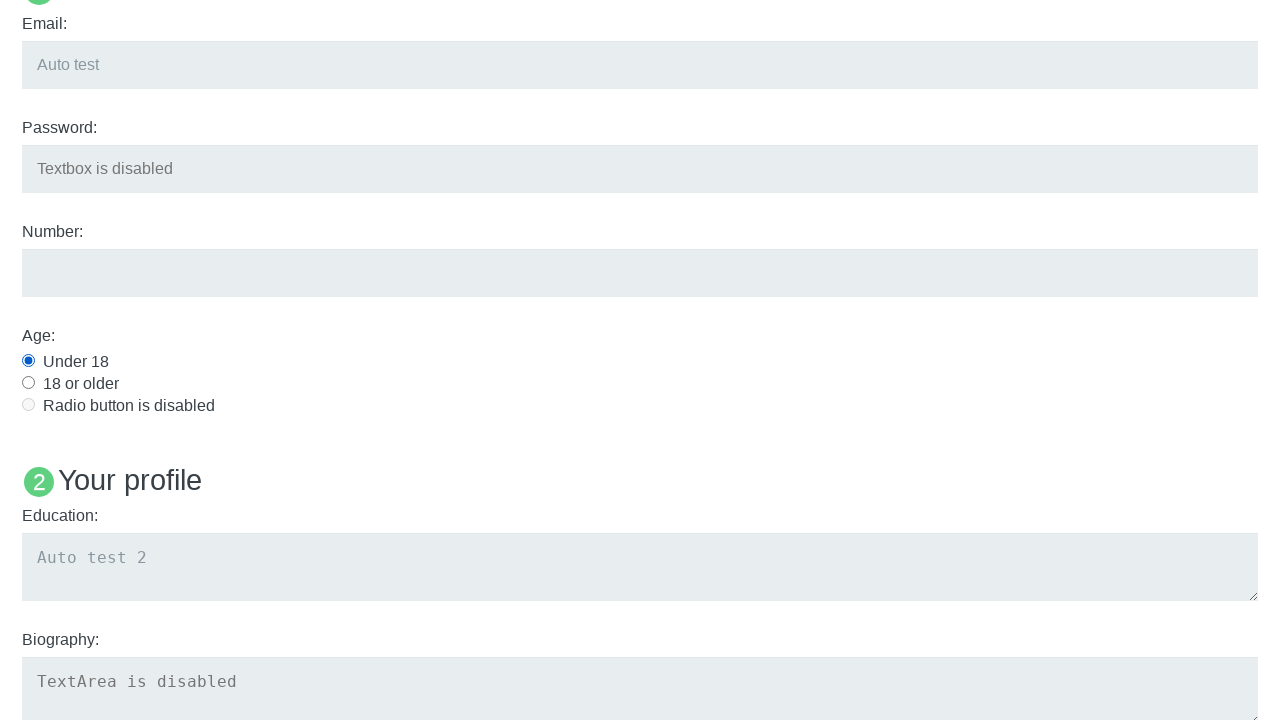

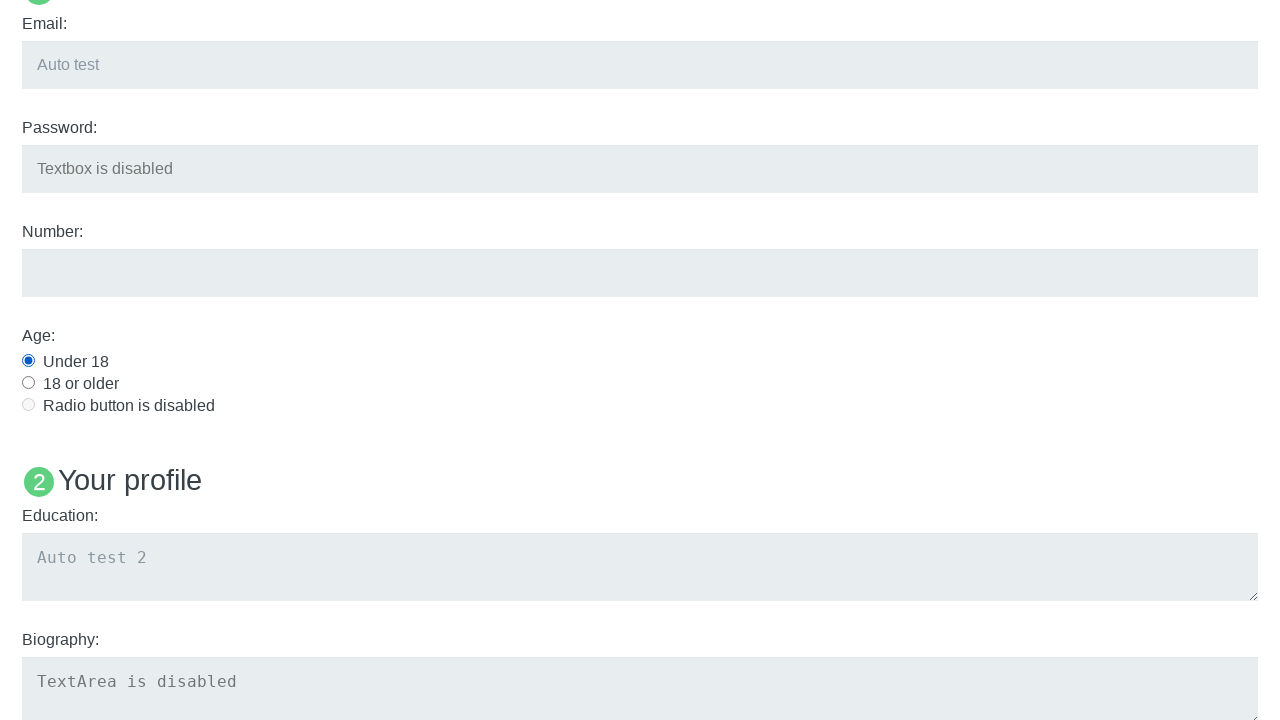